Navigates to wisequarter.com and verifies that the page contains specific text content

Starting URL: http://www.wisequarter.com

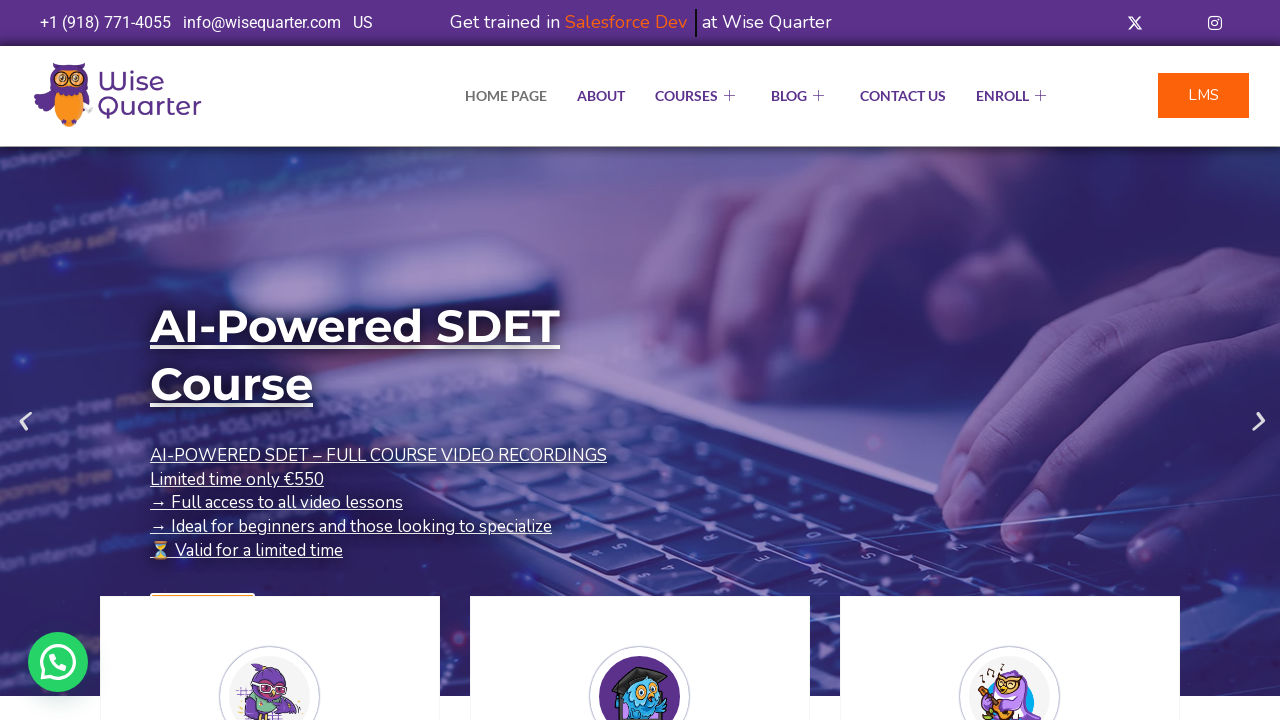

Retrieved page content from wisequarter.com
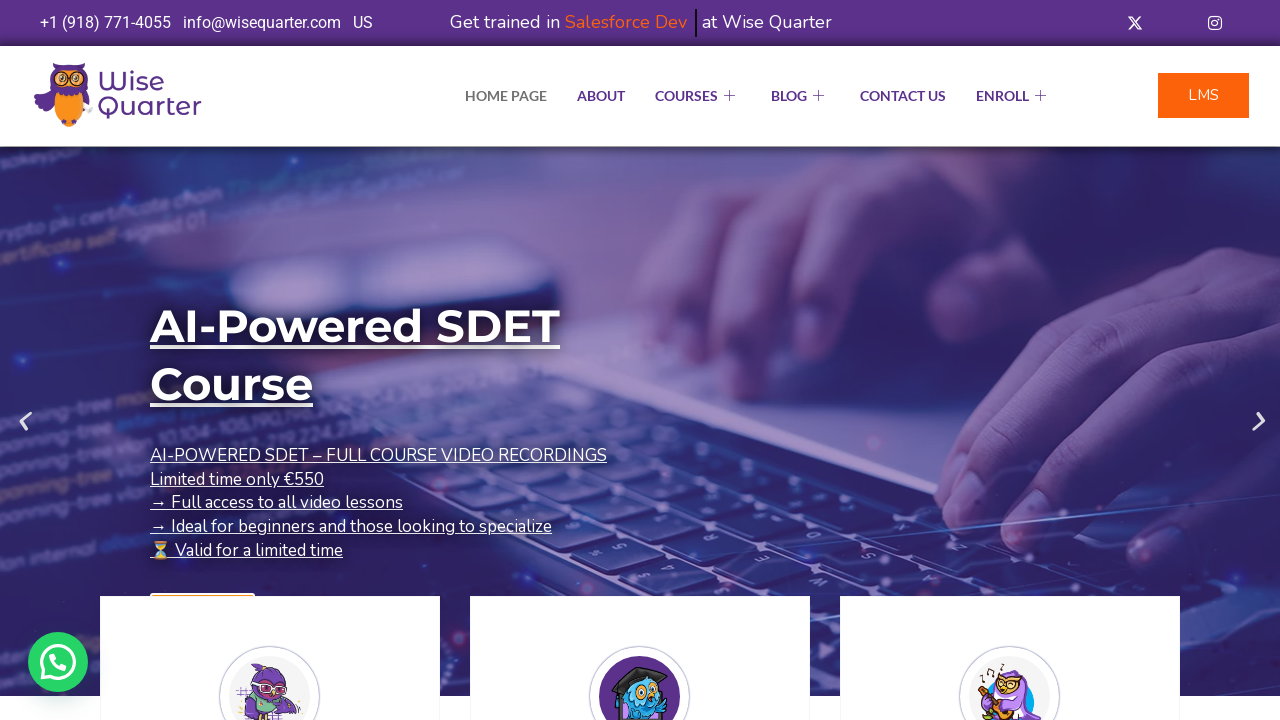

Verified that page contains expected text '2 hours weekly meeting with the team'
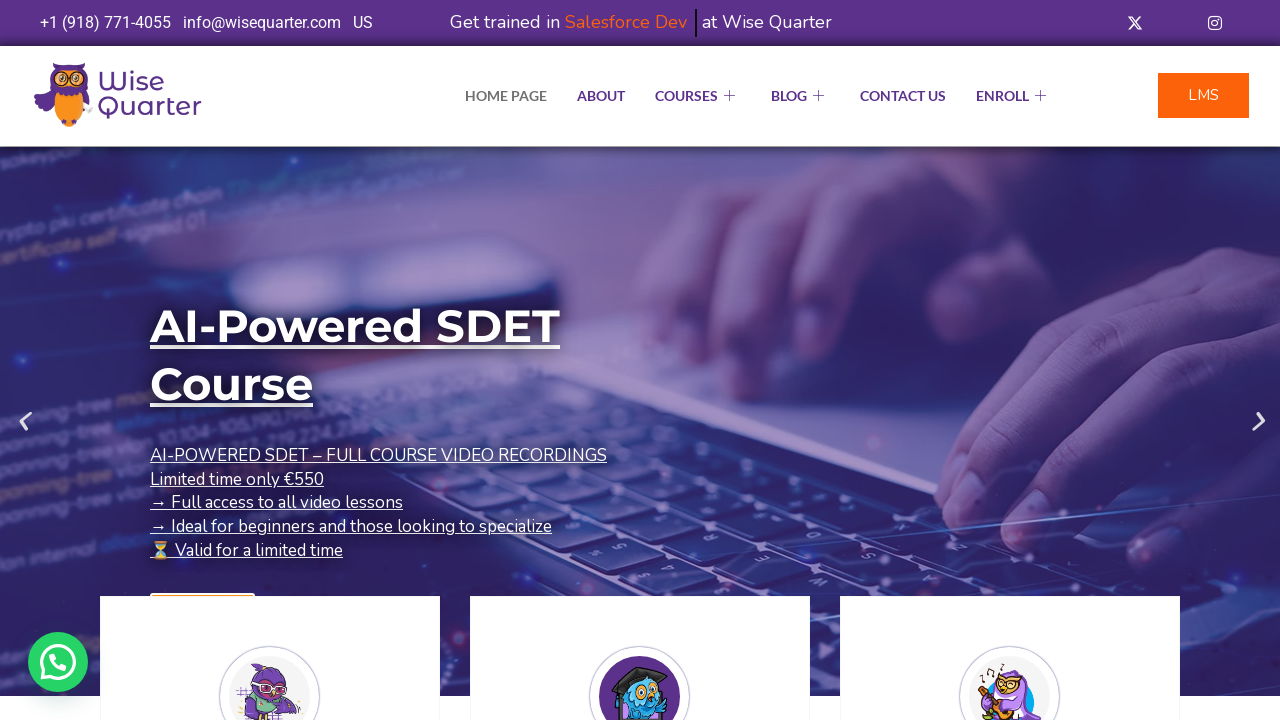

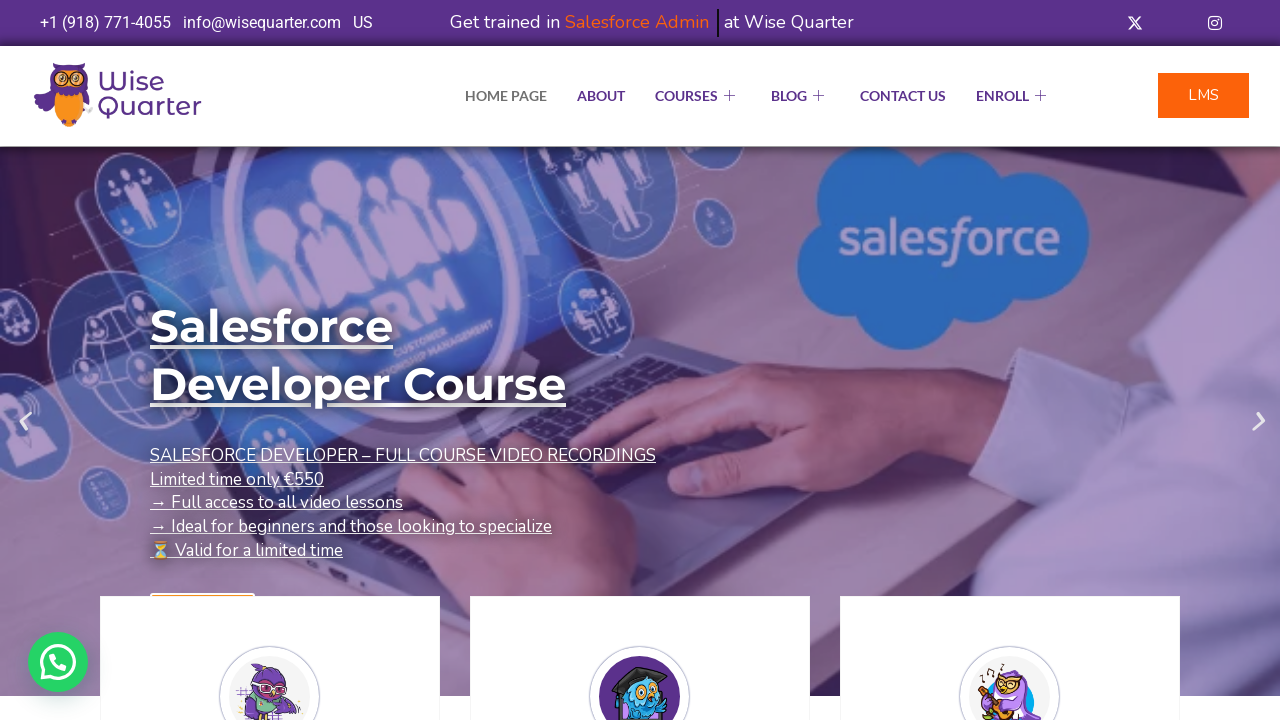